Tests checkbox interaction on a signup page by waiting for checkbox elements to load, then iterating through and clicking each checkbox to verify they can be checked.

Starting URL: https://freelance-learn-automation.vercel.app/signup

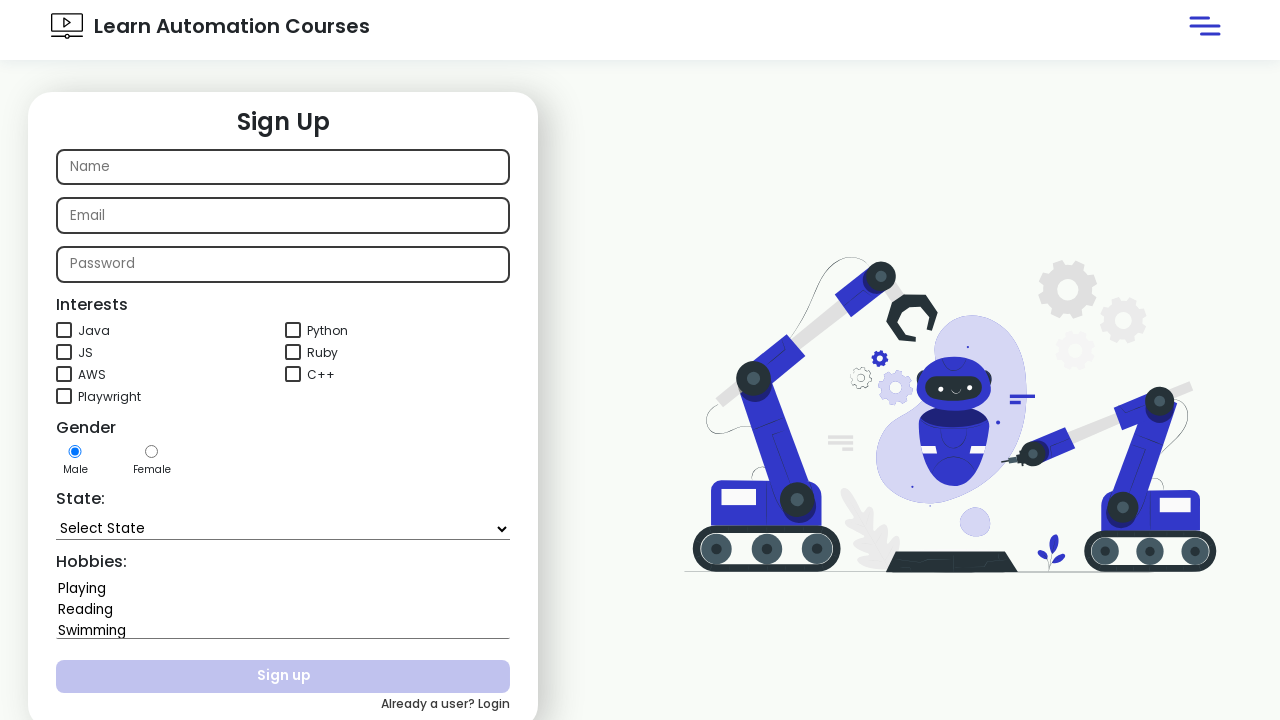

Navigated to signup page
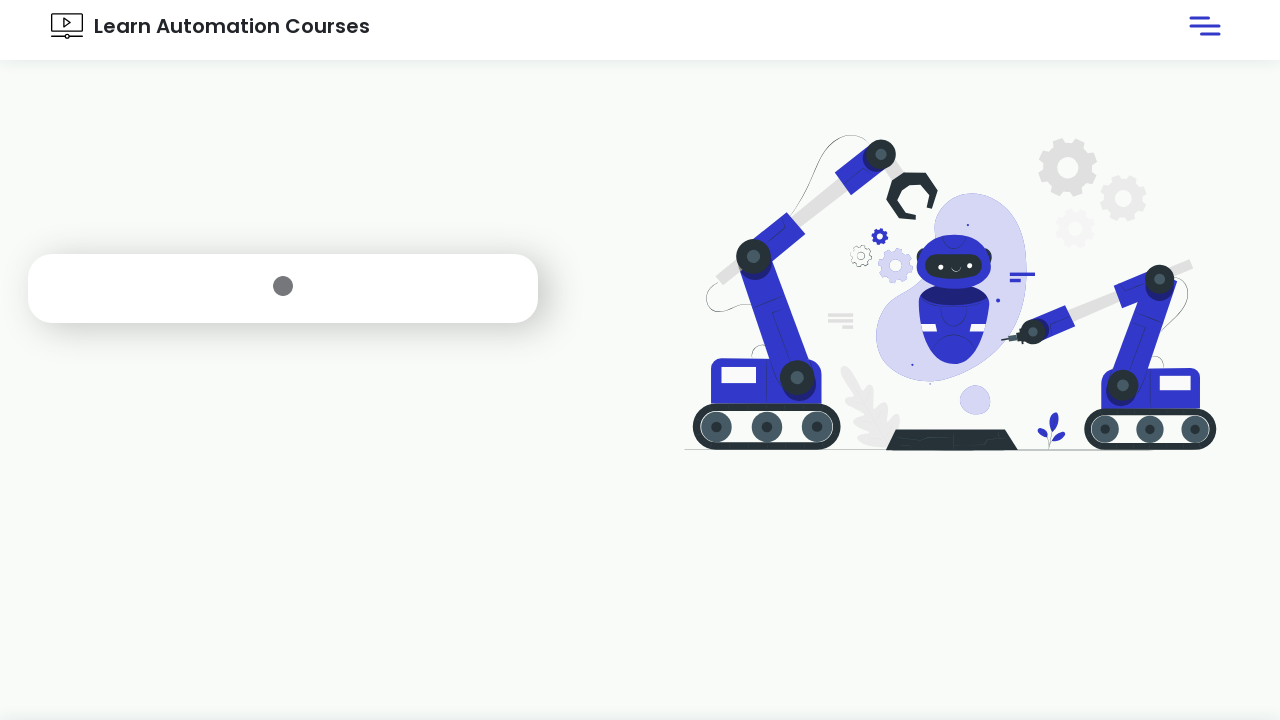

Waited for checkbox elements to load
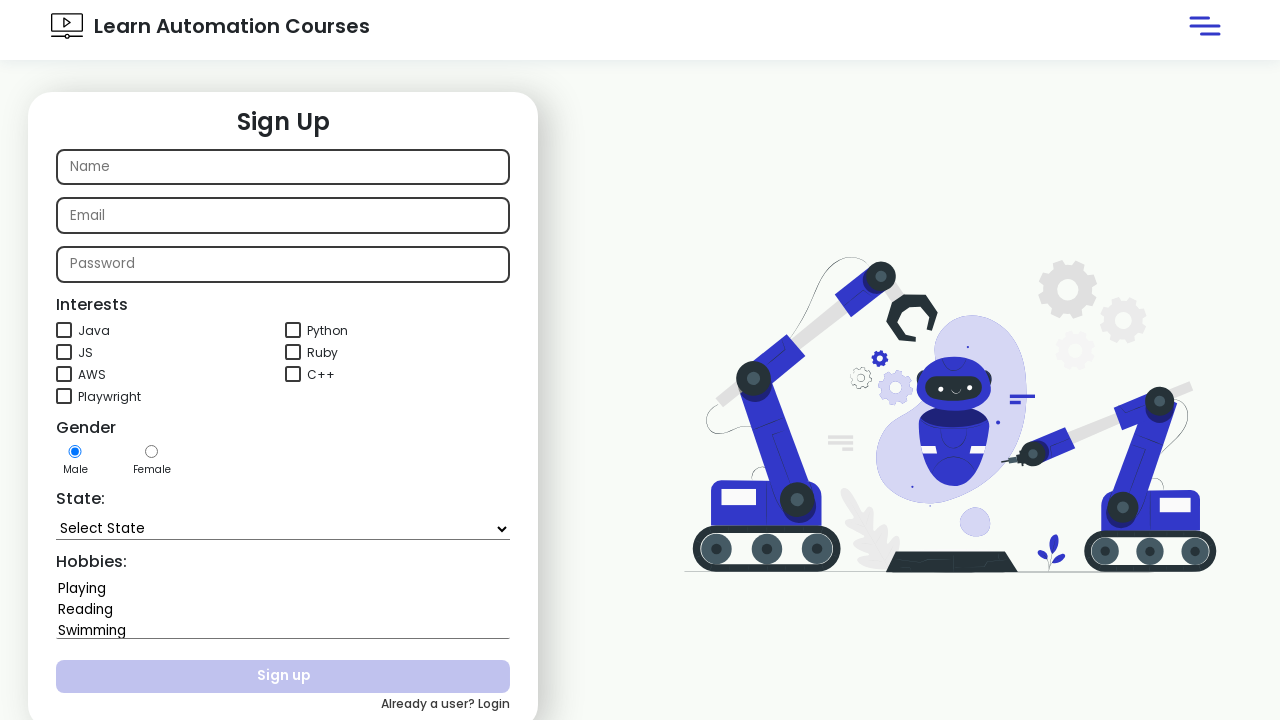

Found 7 checkboxes in the interest section
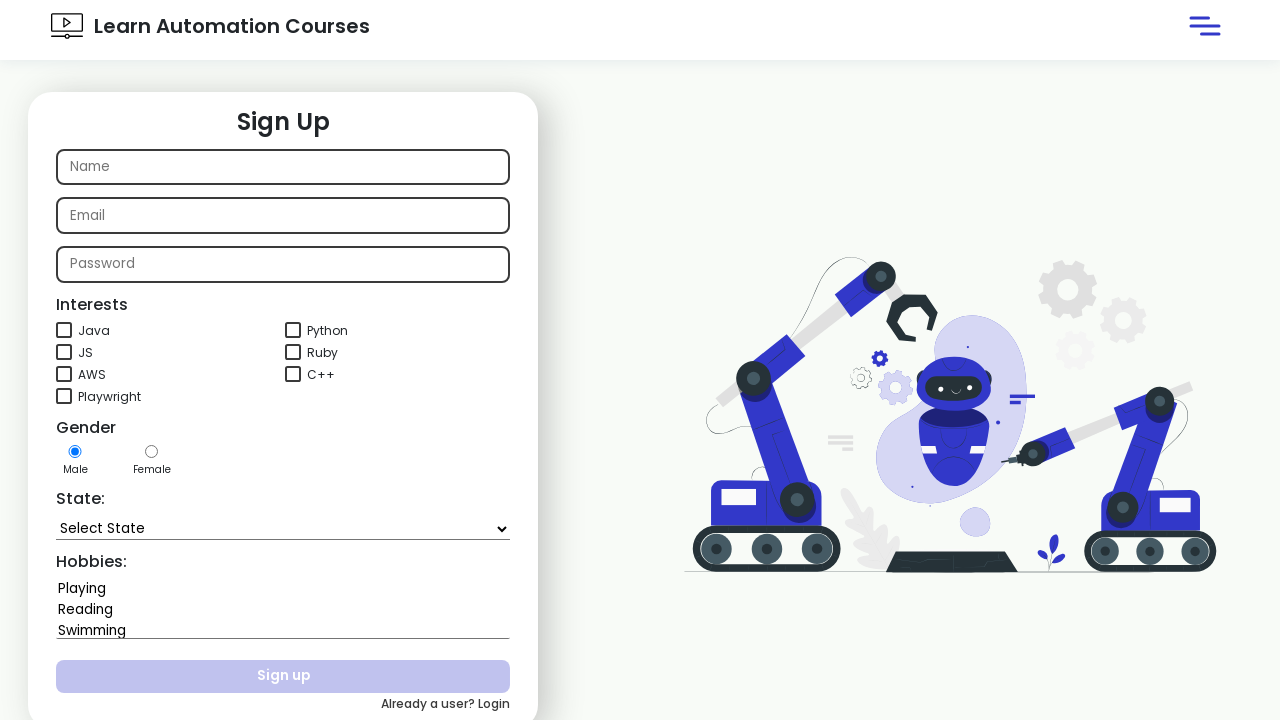

Clicked checkbox 1 of 7 at (64, 330) on //div[@class='interest-div']//input[@type='checkbox'] >> nth=0
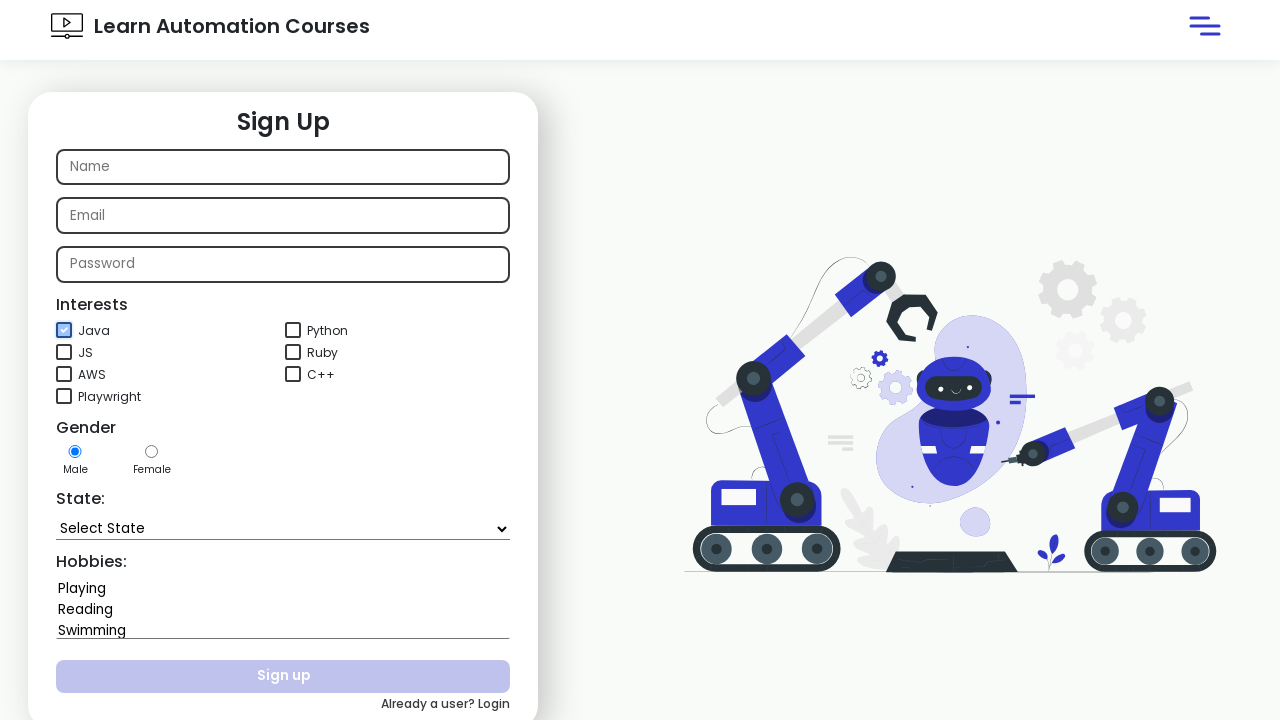

Verified checkbox 1 is checked: True
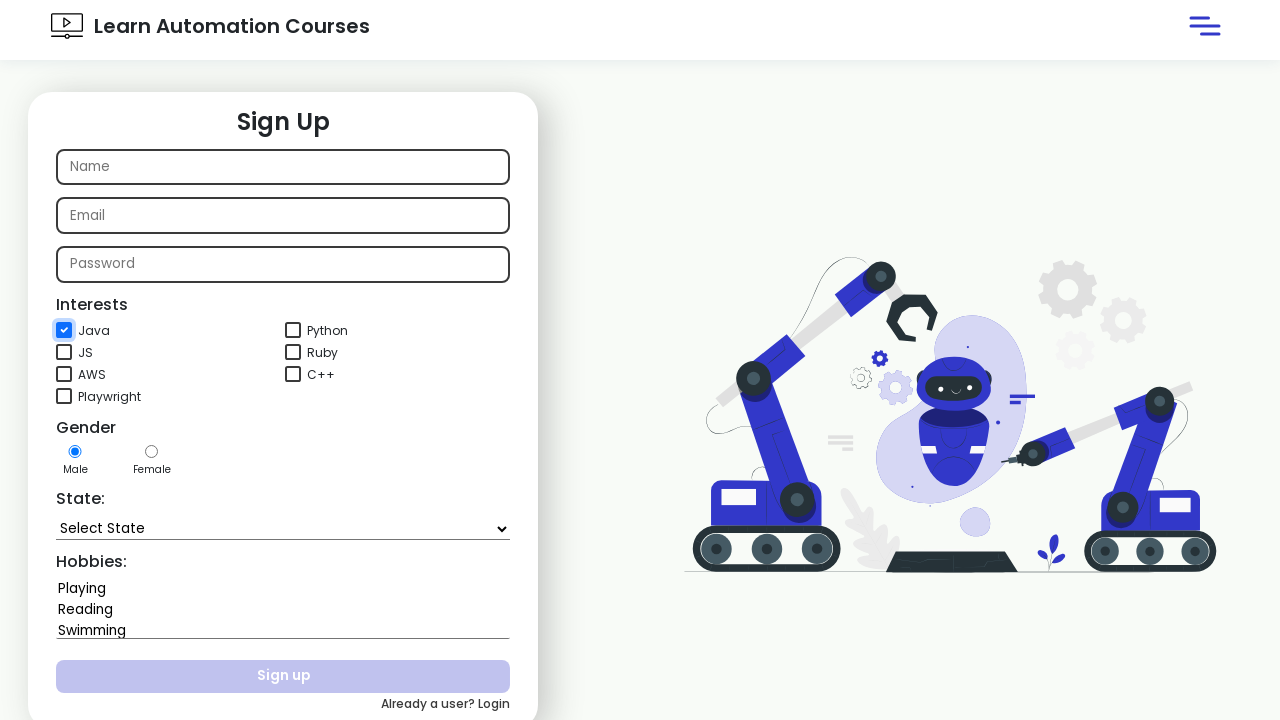

Clicked checkbox 2 of 7 at (293, 330) on //div[@class='interest-div']//input[@type='checkbox'] >> nth=1
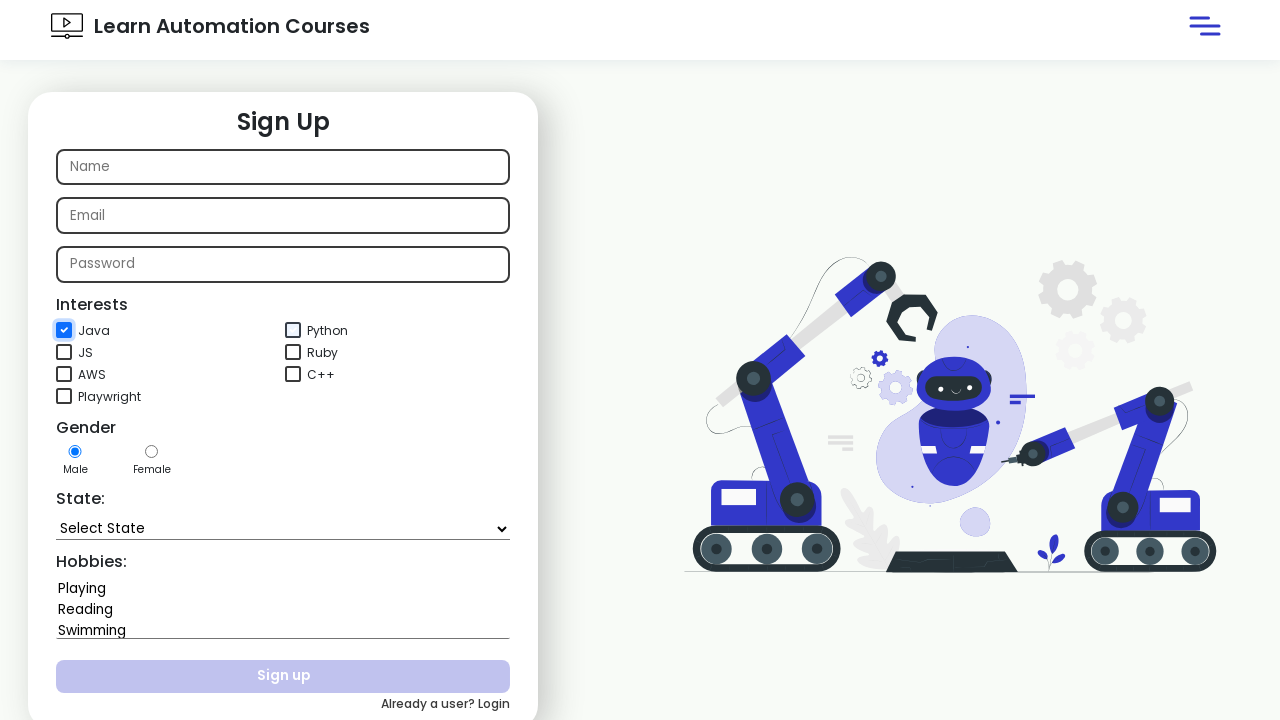

Verified checkbox 2 is checked: True
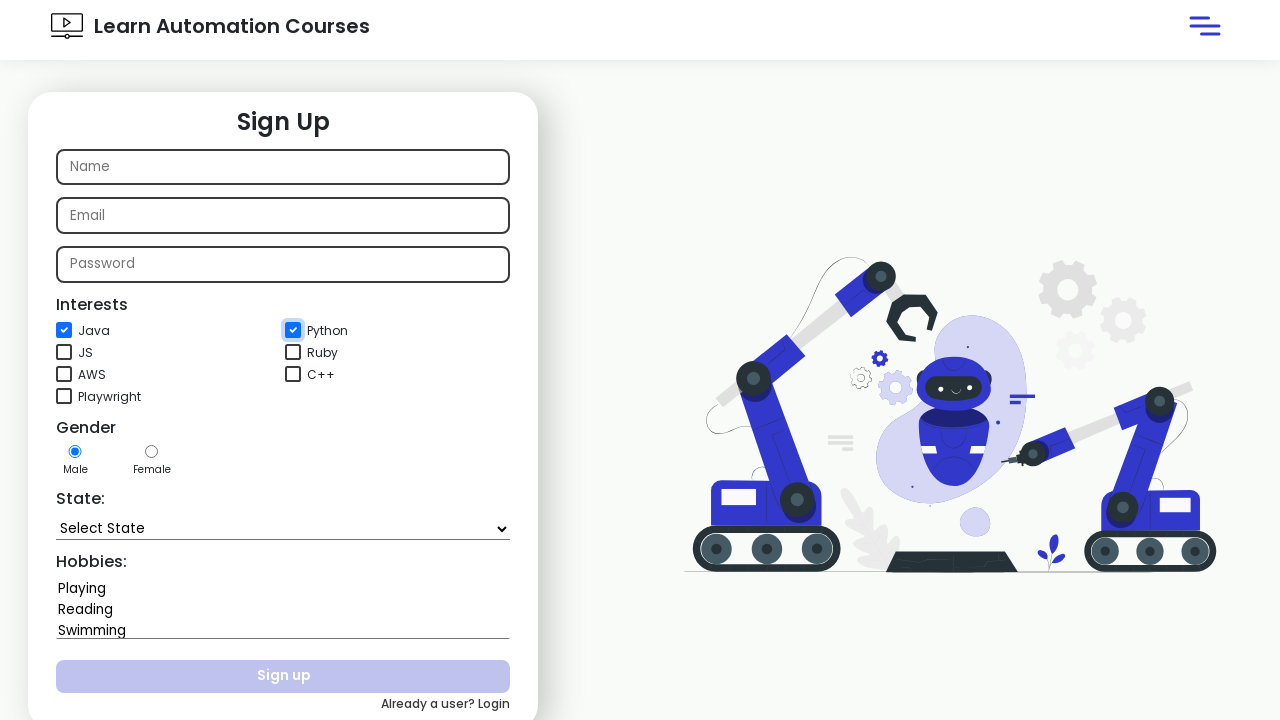

Clicked checkbox 3 of 7 at (64, 352) on //div[@class='interest-div']//input[@type='checkbox'] >> nth=2
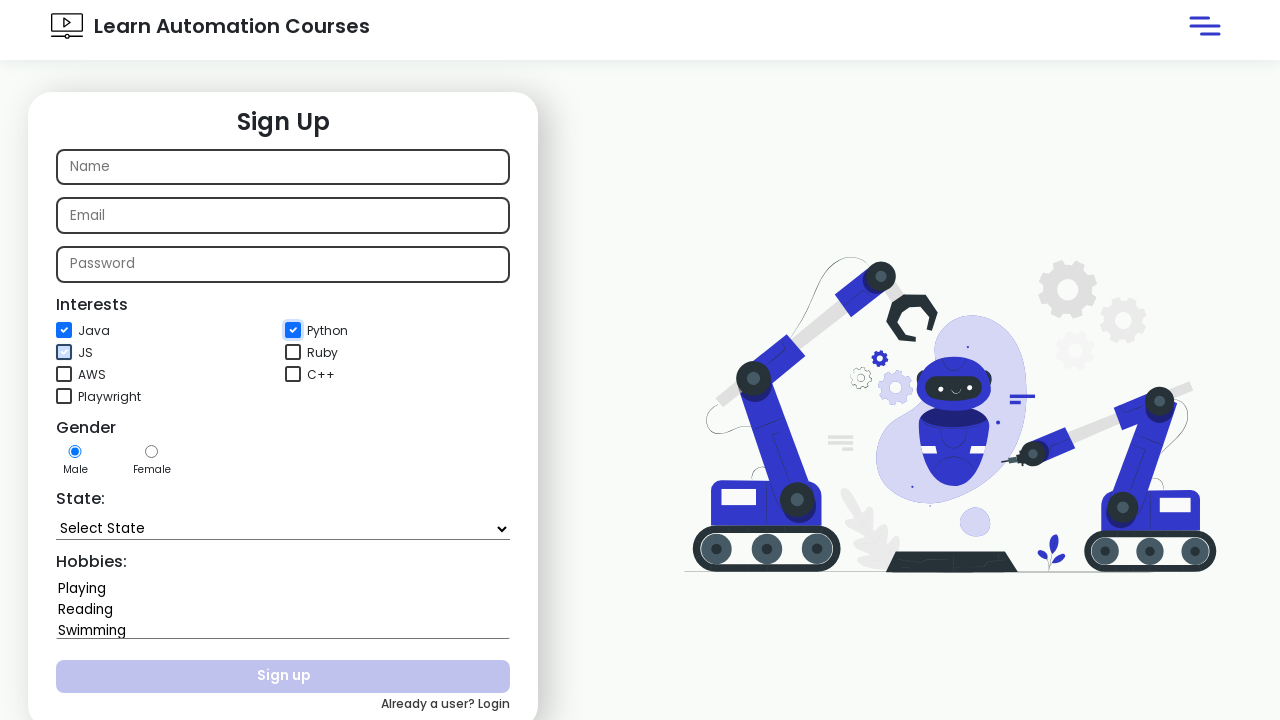

Verified checkbox 3 is checked: True
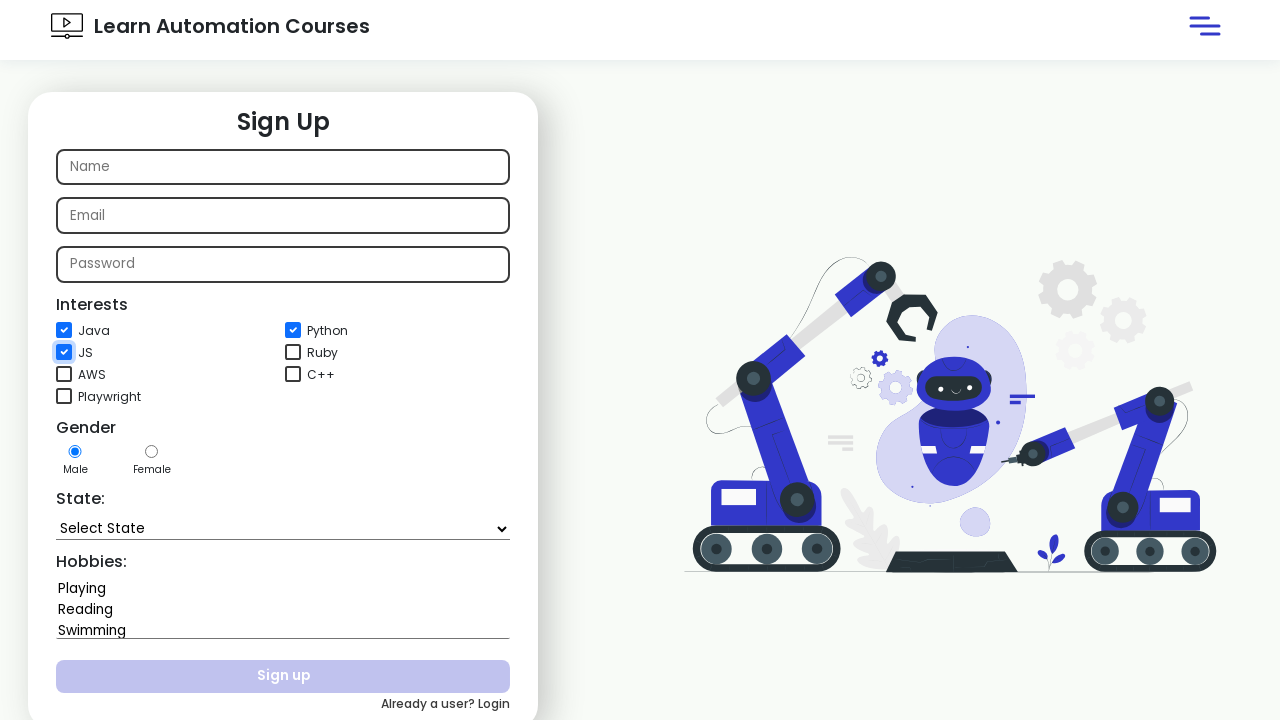

Clicked checkbox 4 of 7 at (293, 352) on //div[@class='interest-div']//input[@type='checkbox'] >> nth=3
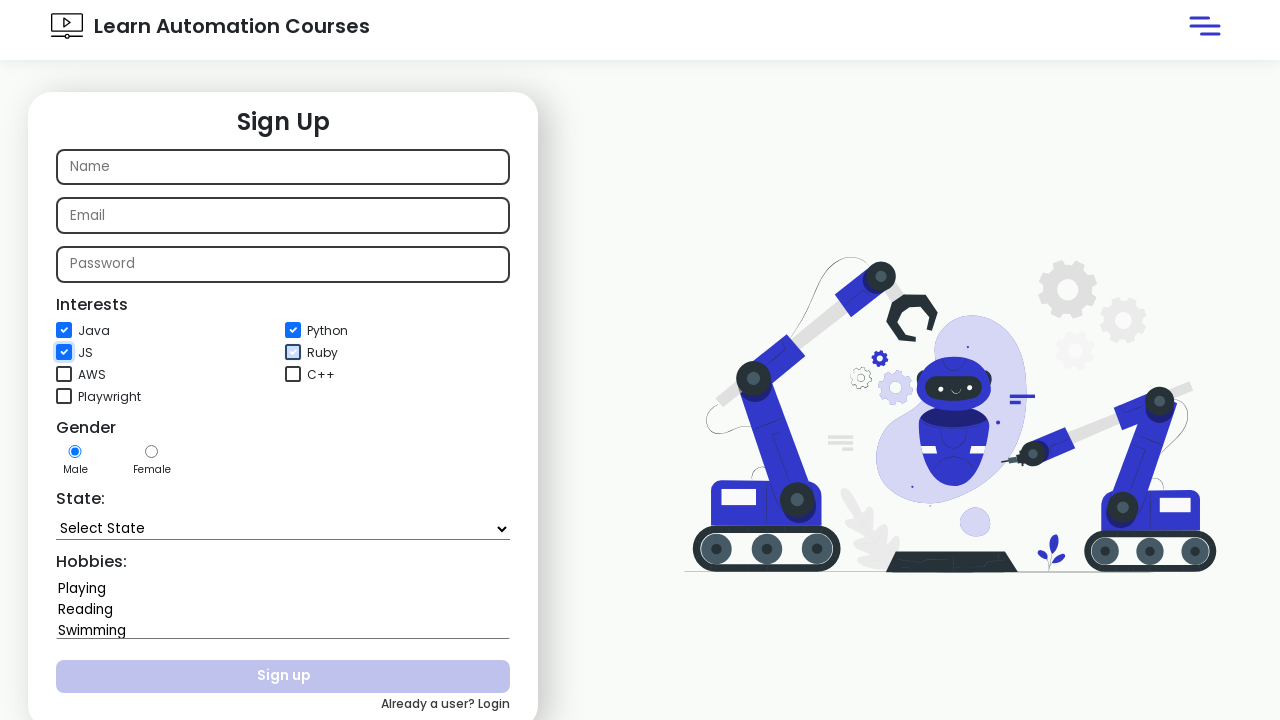

Verified checkbox 4 is checked: True
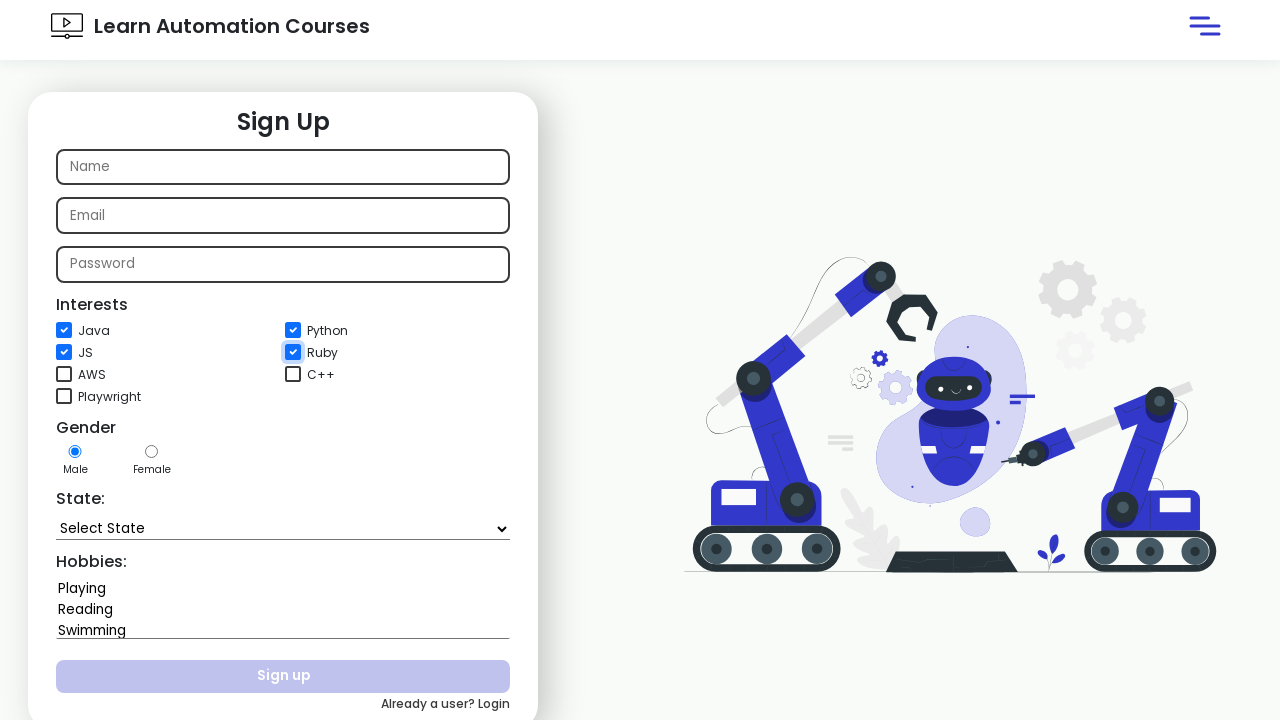

Clicked checkbox 5 of 7 at (64, 374) on //div[@class='interest-div']//input[@type='checkbox'] >> nth=4
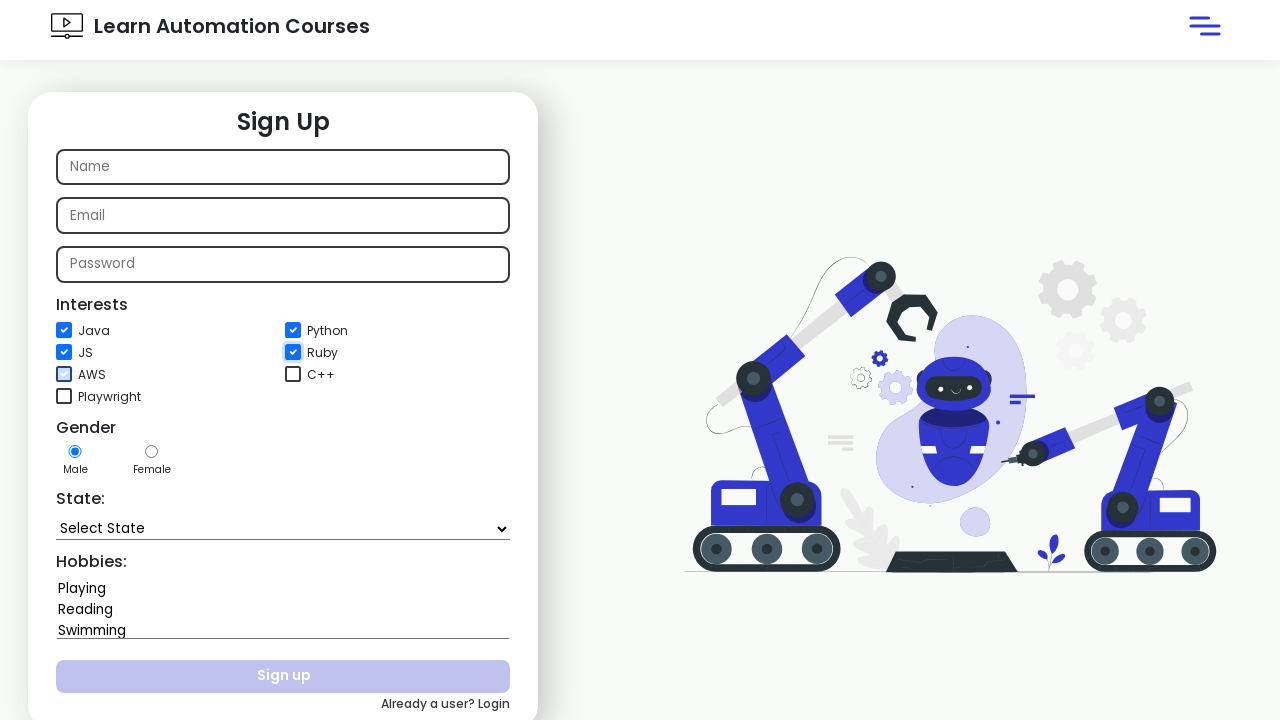

Verified checkbox 5 is checked: True
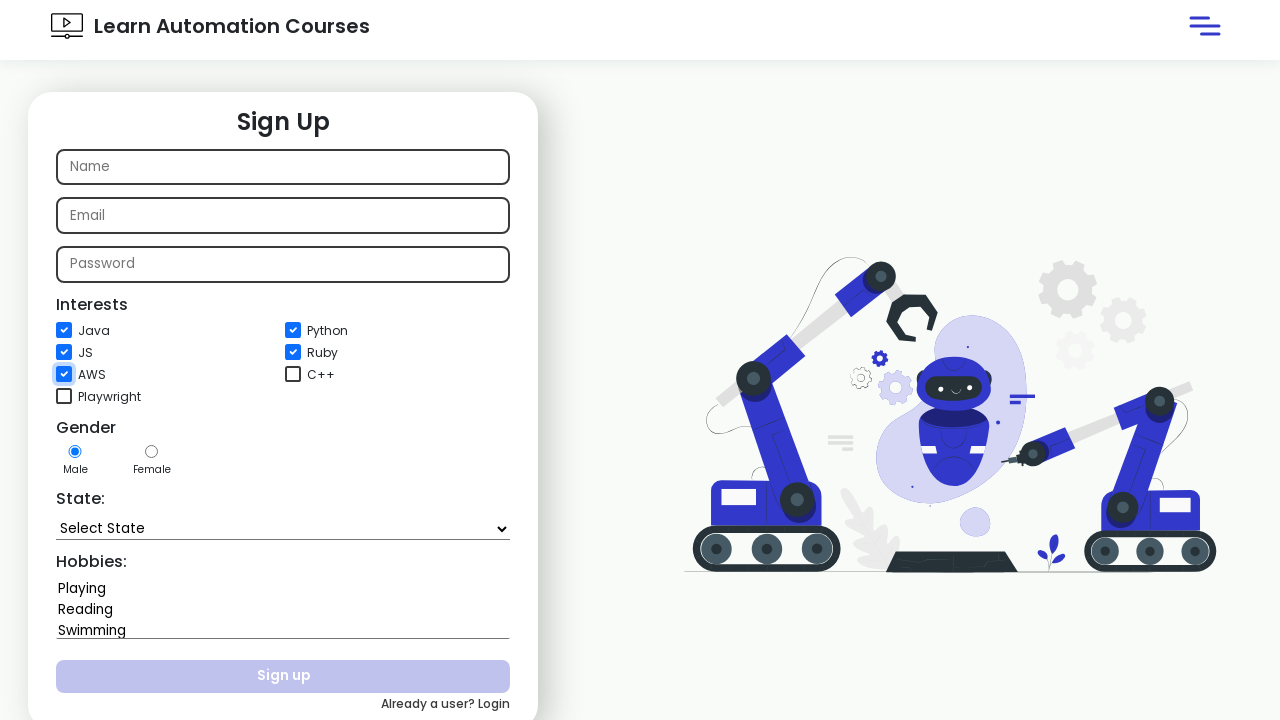

Clicked checkbox 6 of 7 at (293, 374) on //div[@class='interest-div']//input[@type='checkbox'] >> nth=5
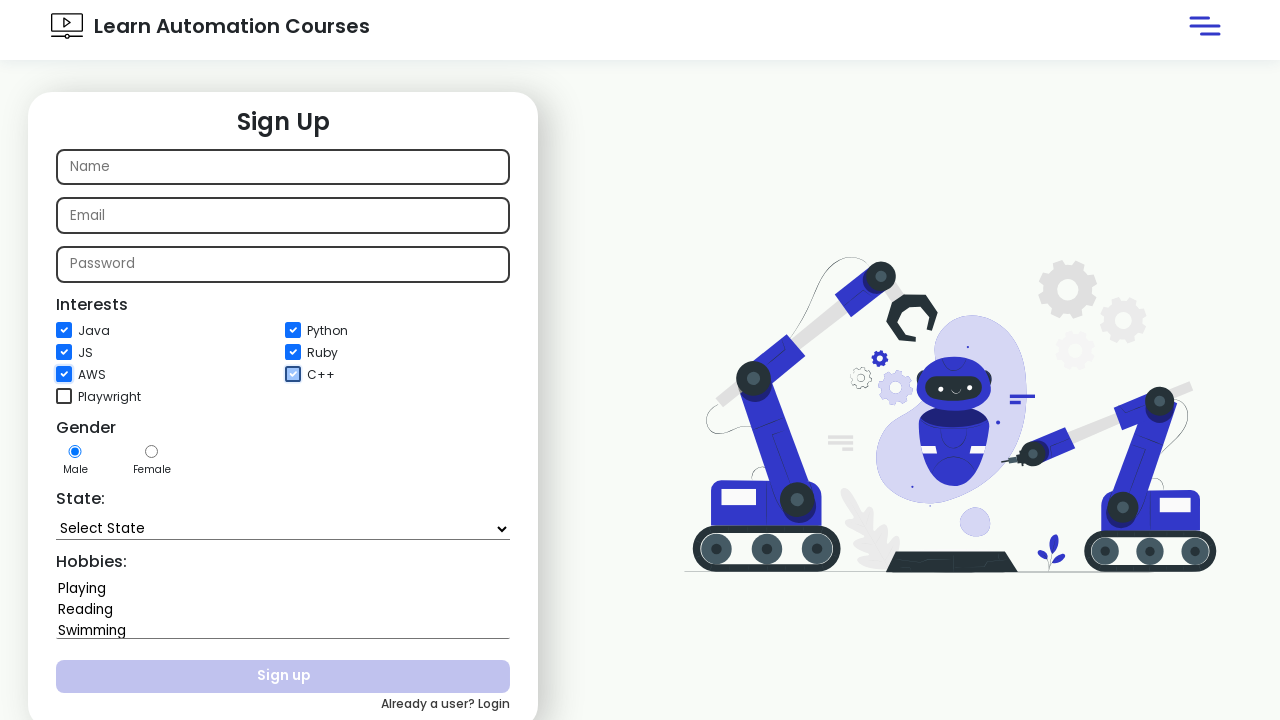

Verified checkbox 6 is checked: True
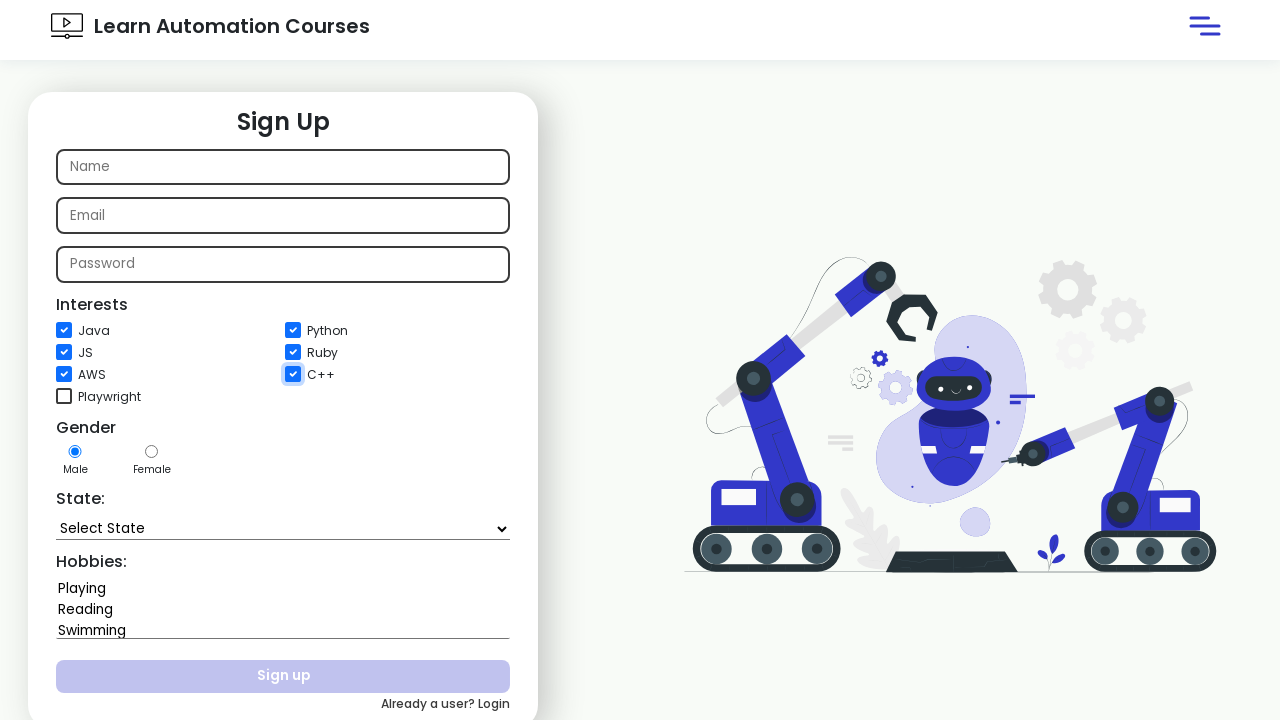

Clicked checkbox 7 of 7 at (64, 396) on //div[@class='interest-div']//input[@type='checkbox'] >> nth=6
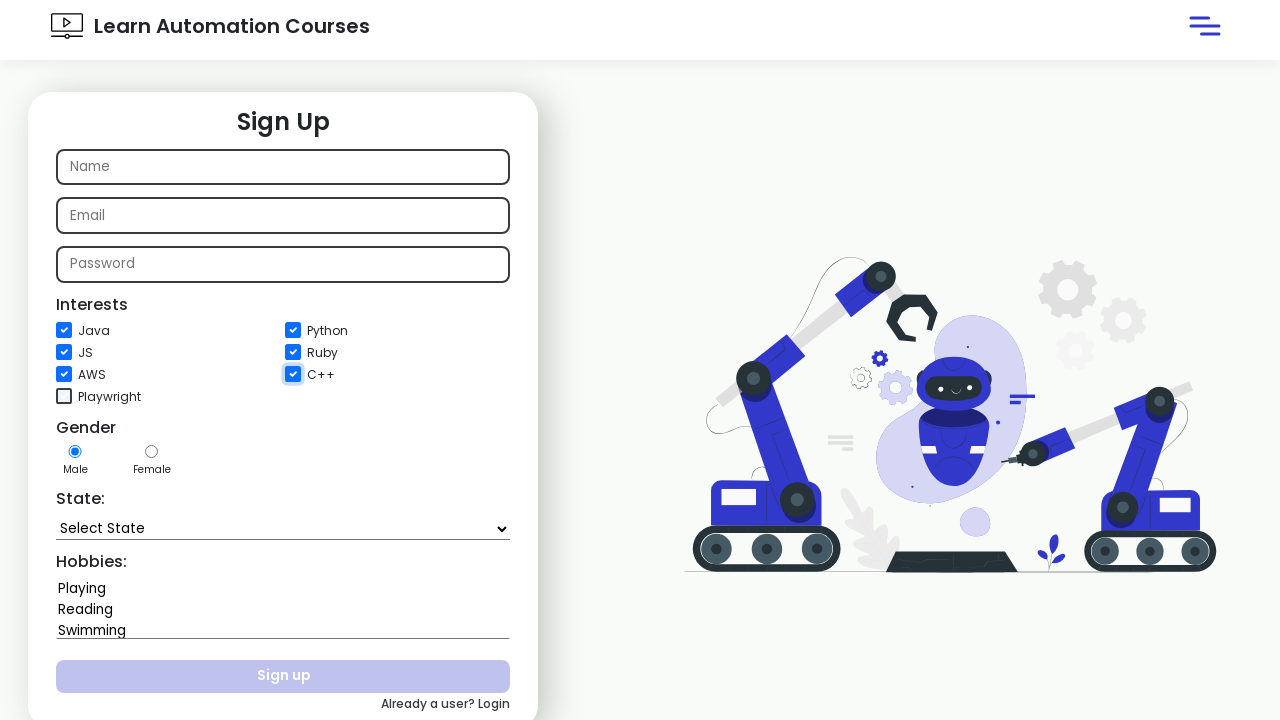

Verified checkbox 7 is checked: True
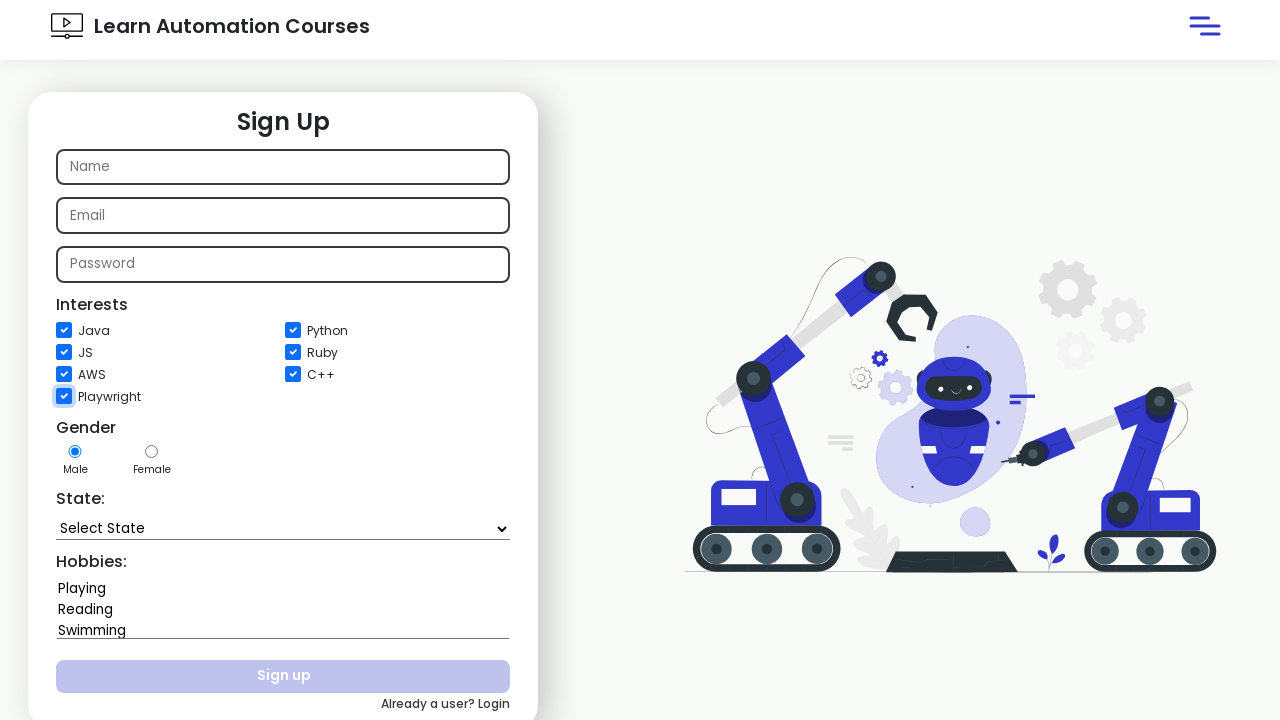

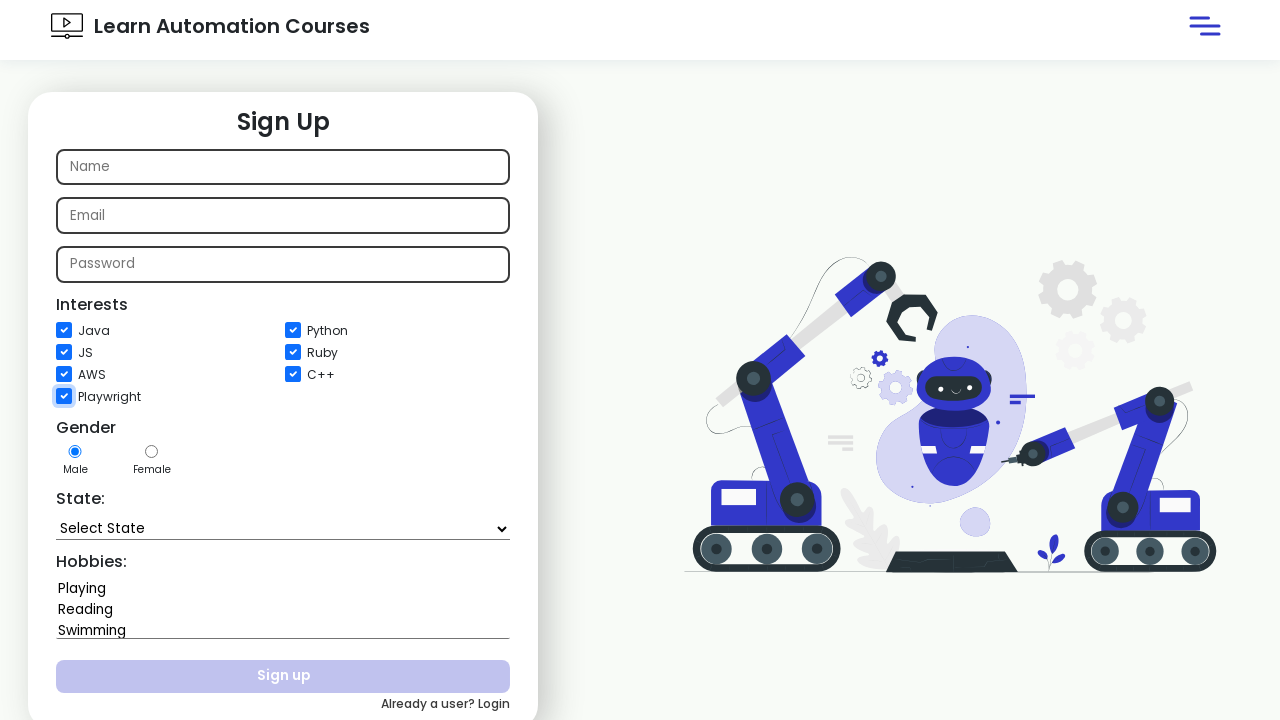